Tests drag and drop functionality by dragging an element from source to destination on a test automation practice page

Starting URL: https://testautomationpractice.blogspot.com/

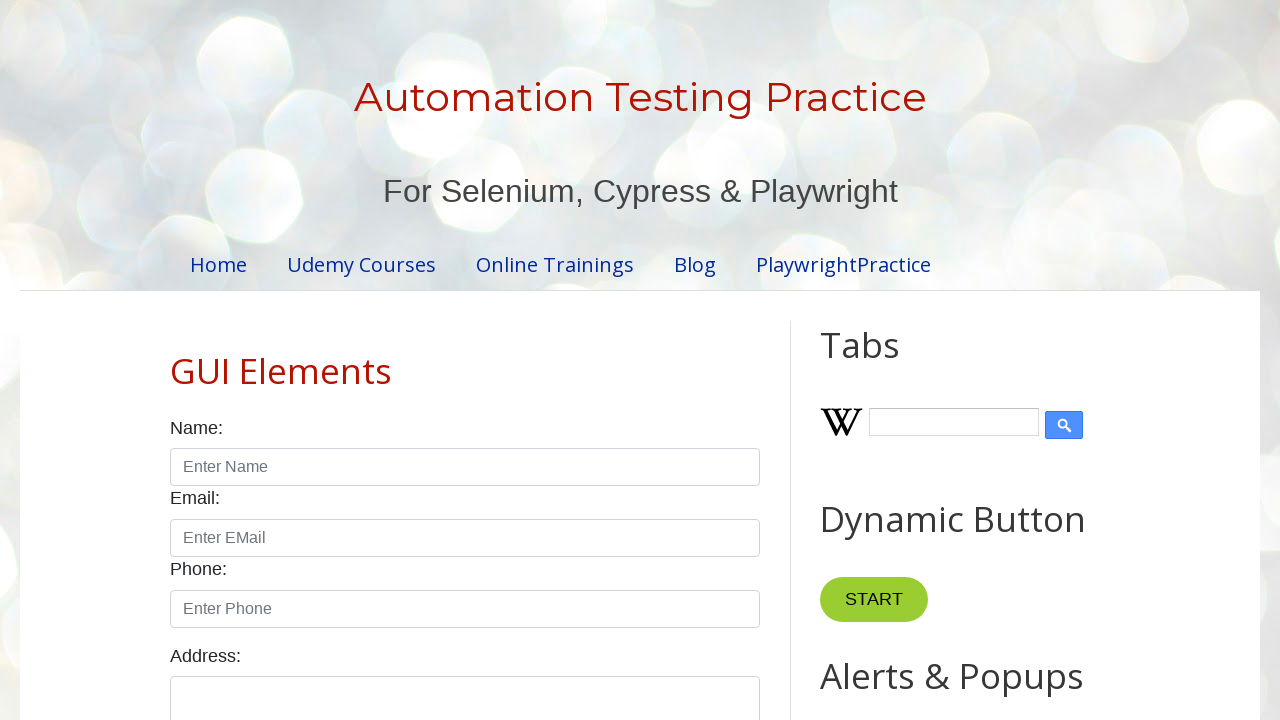

Located source element with ID 'draggable'
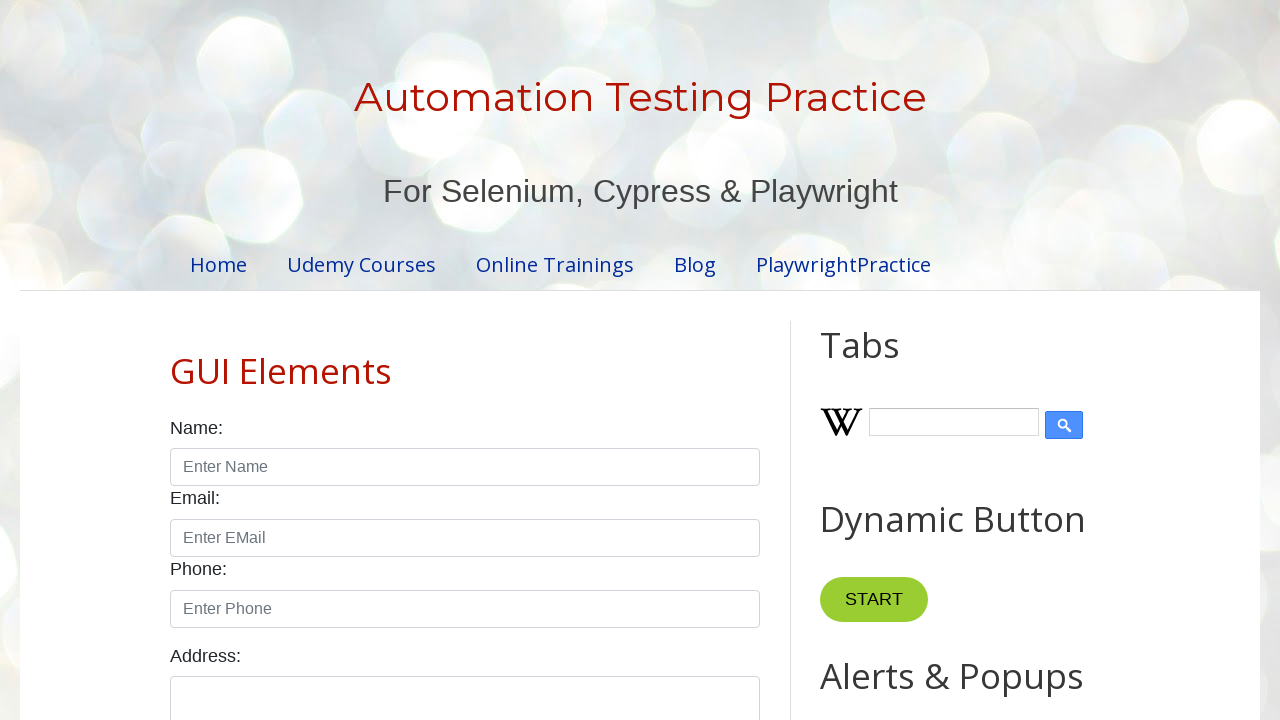

Located destination element with ID 'droppable'
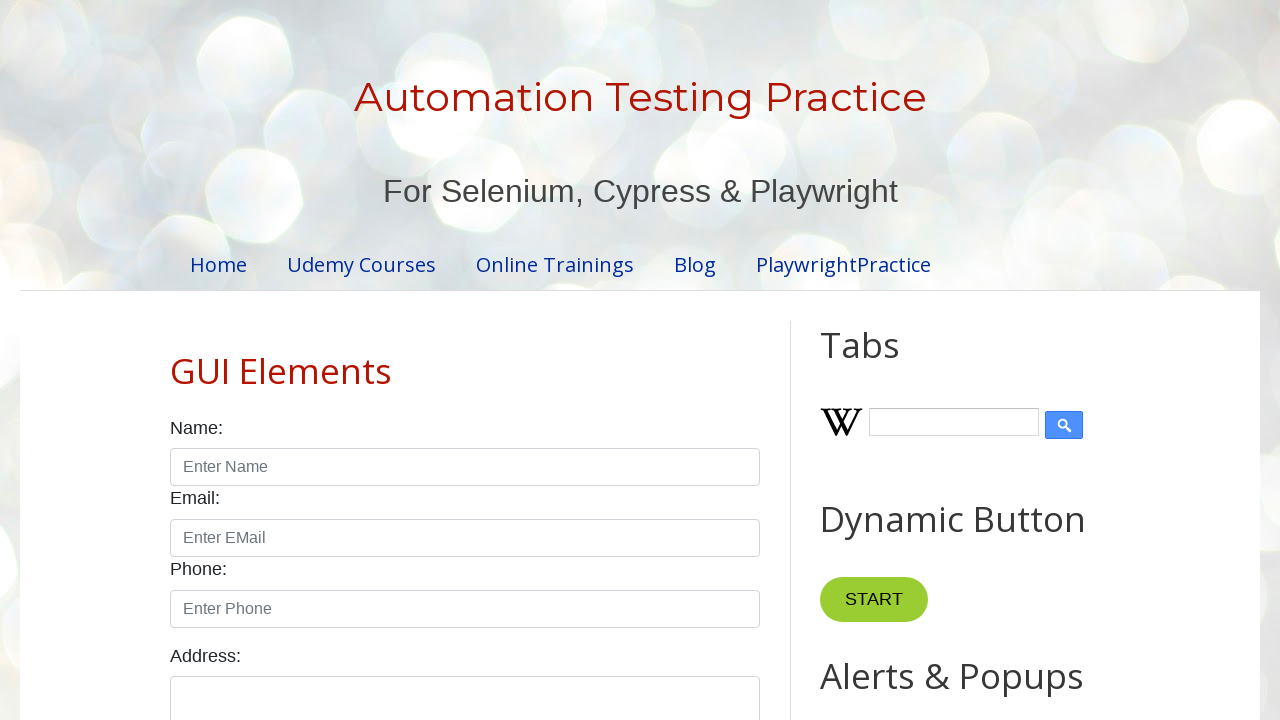

Dragged source element to destination element at (1015, 386)
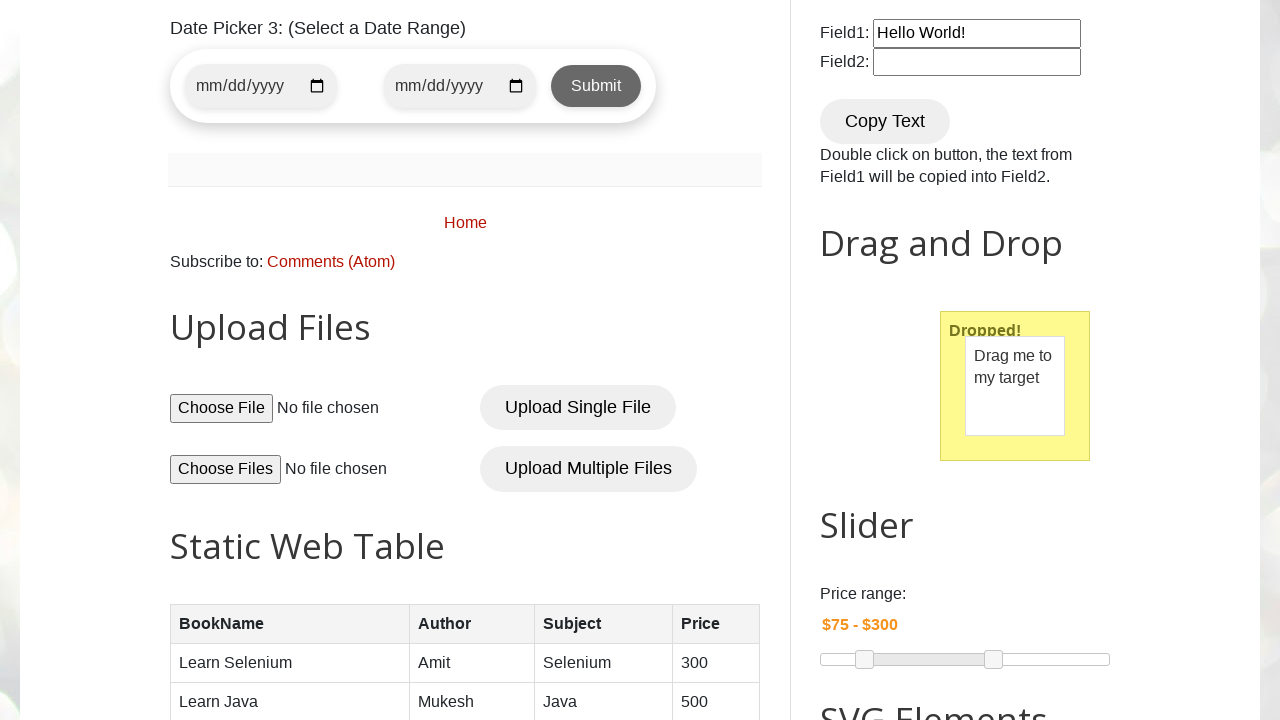

Waited 1000ms for drag and drop action to complete
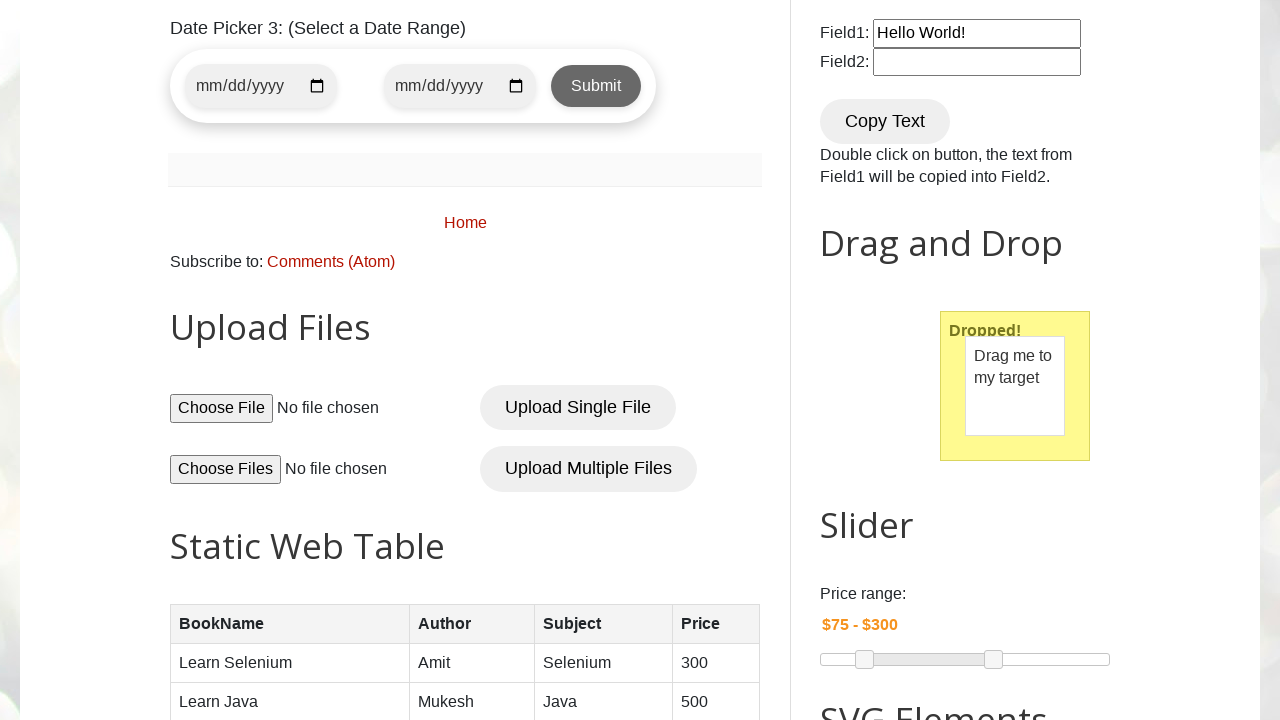

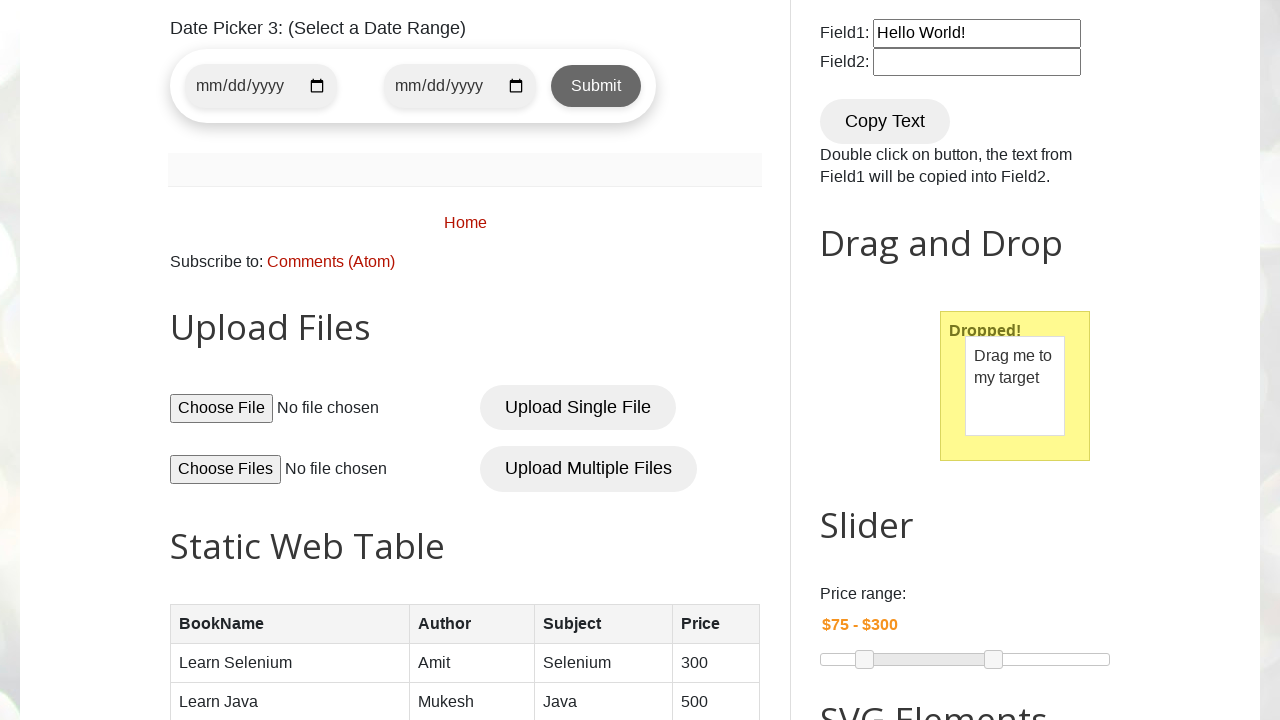